Tests browser navigation methods by navigating to a school website, then to QSpiders website, using back navigation to return to the first site, and forward navigation to go back to QSpiders.

Starting URL: https://www.vibgyorhigh.com/schools/bengaluru

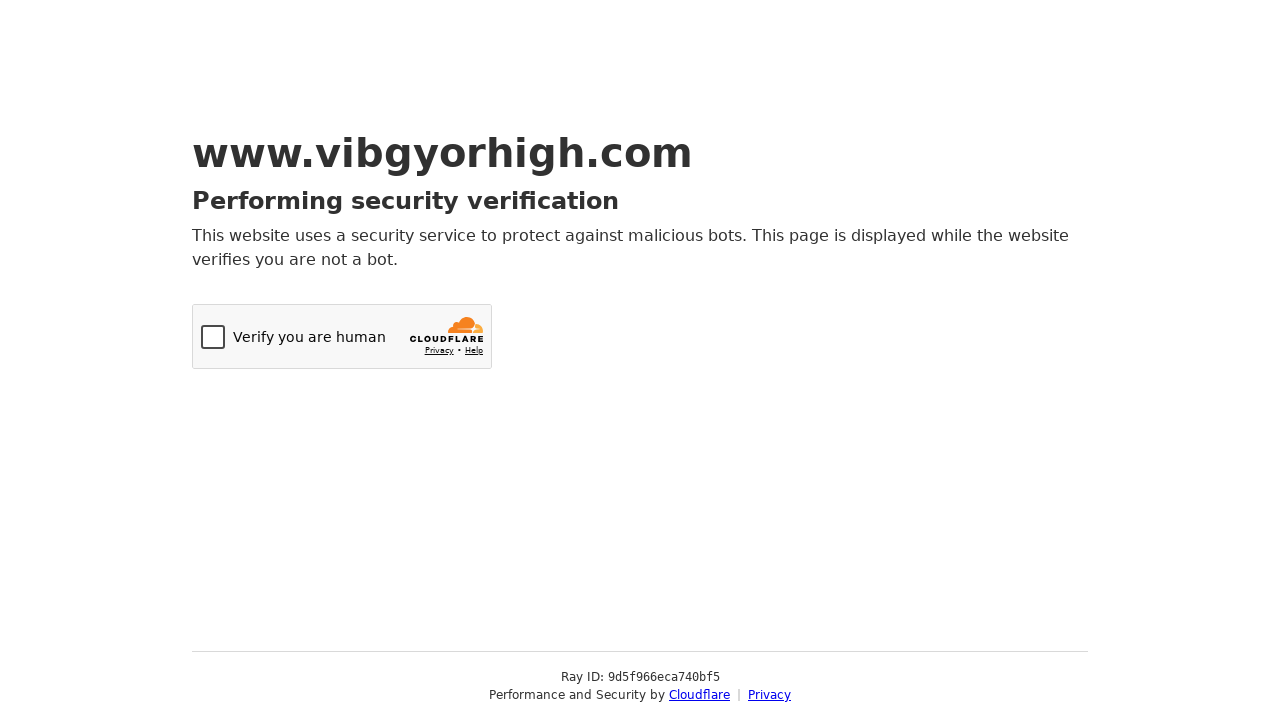

Navigated to QSpiders website (https://qspiders.com/)
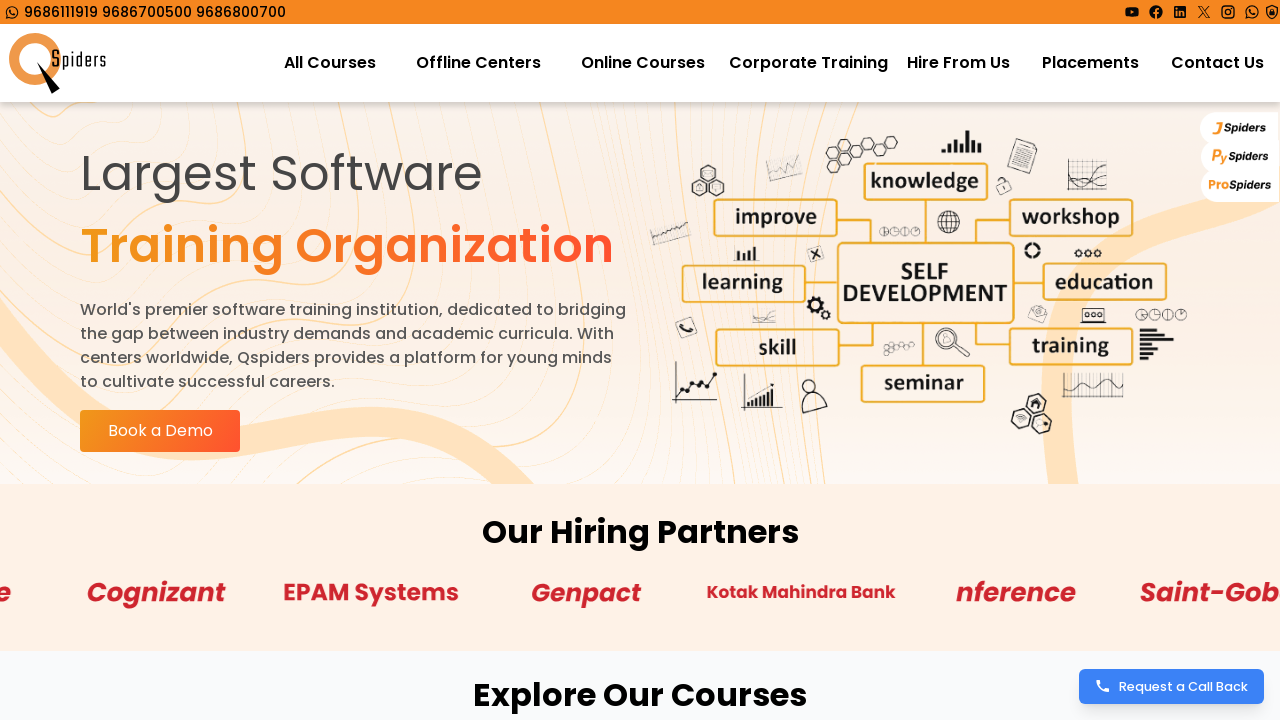

QSpiders page loaded successfully
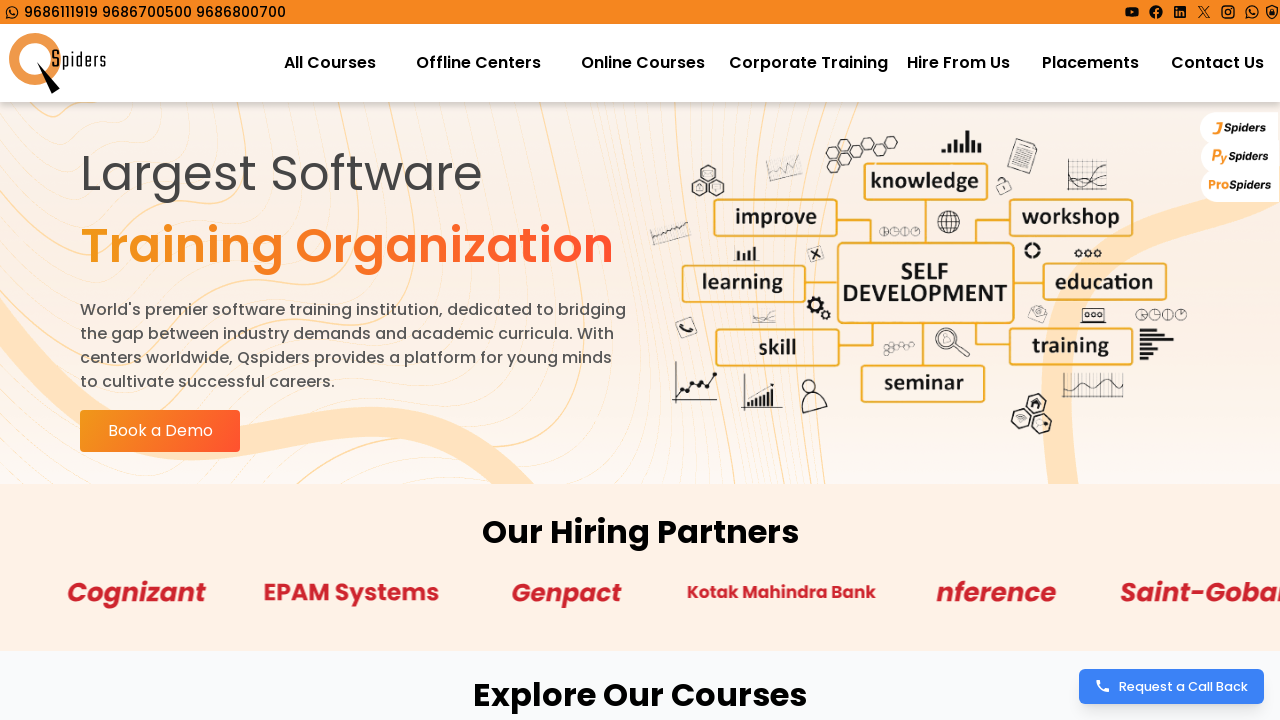

Navigated back to Vibgyorh High School website
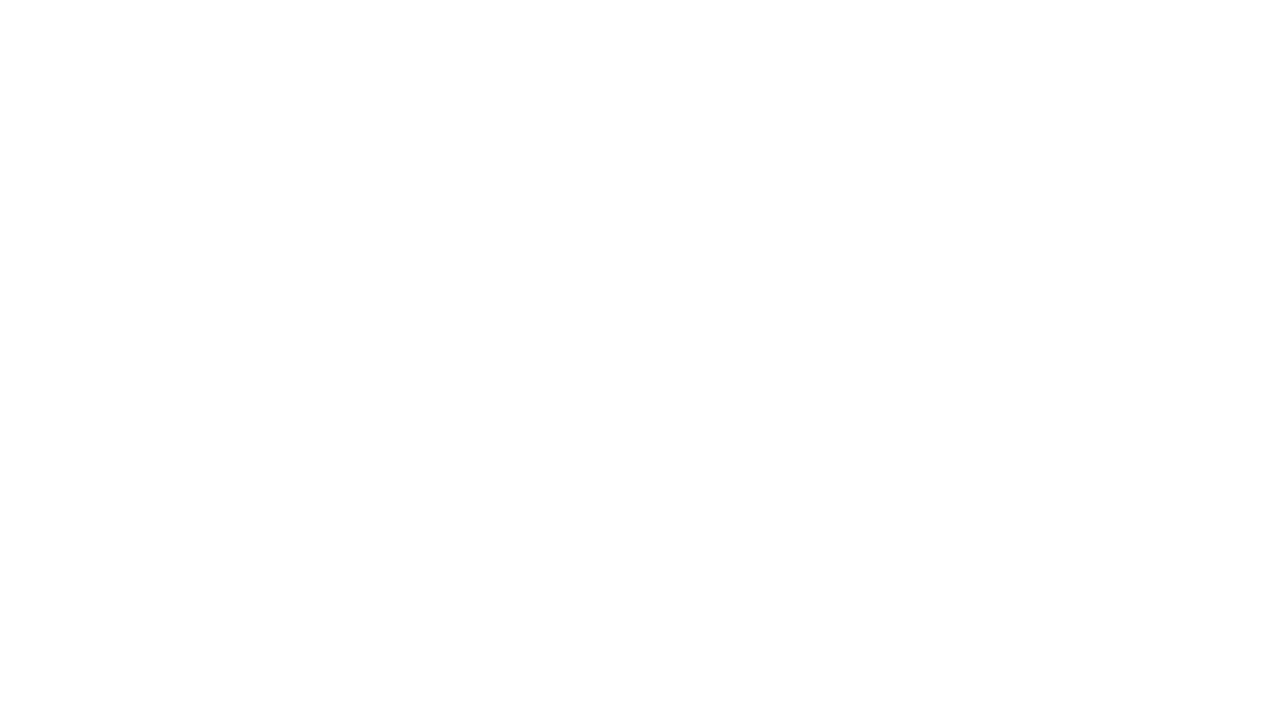

Vibgyorh High School page loaded successfully
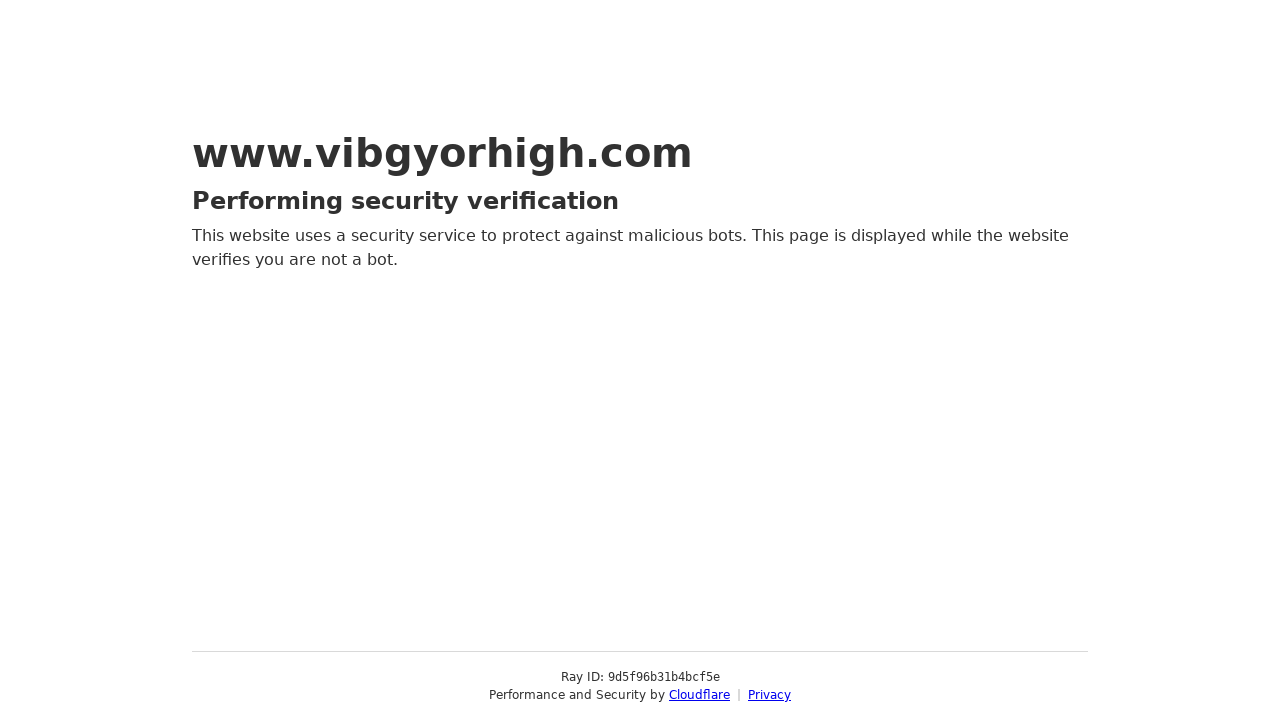

Navigated forward to QSpiders website
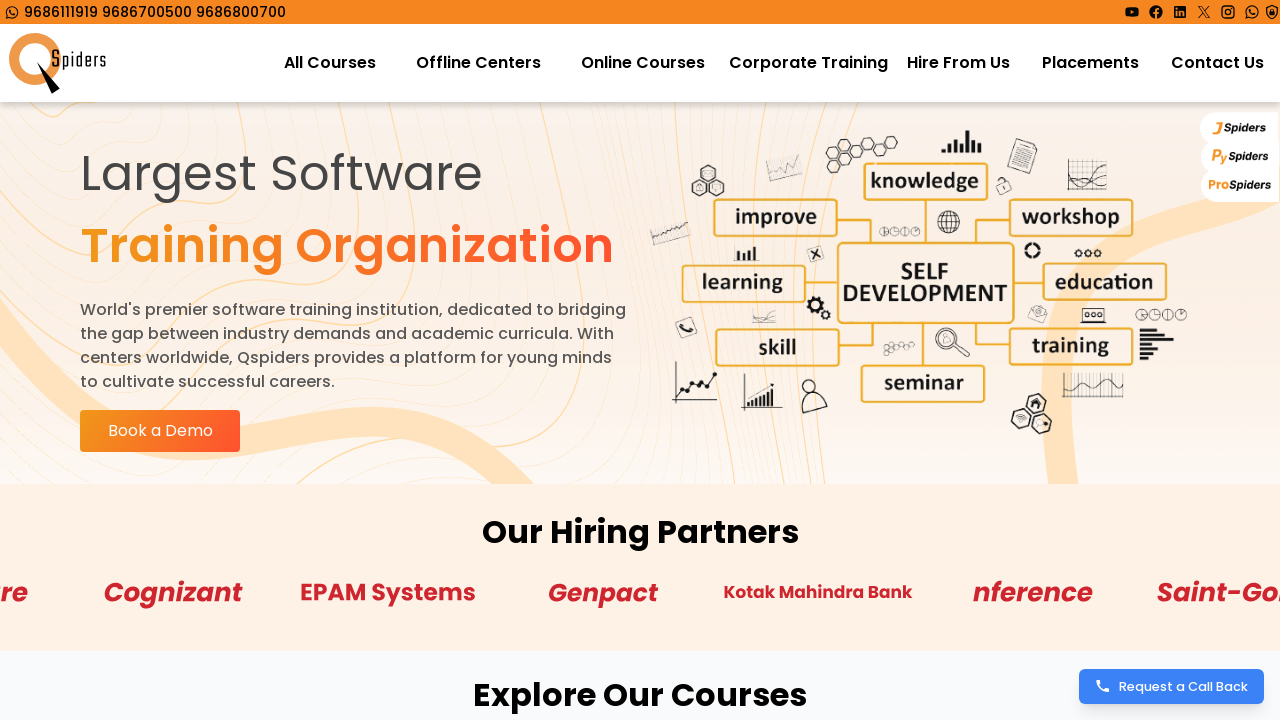

QSpiders page loaded successfully after forward navigation
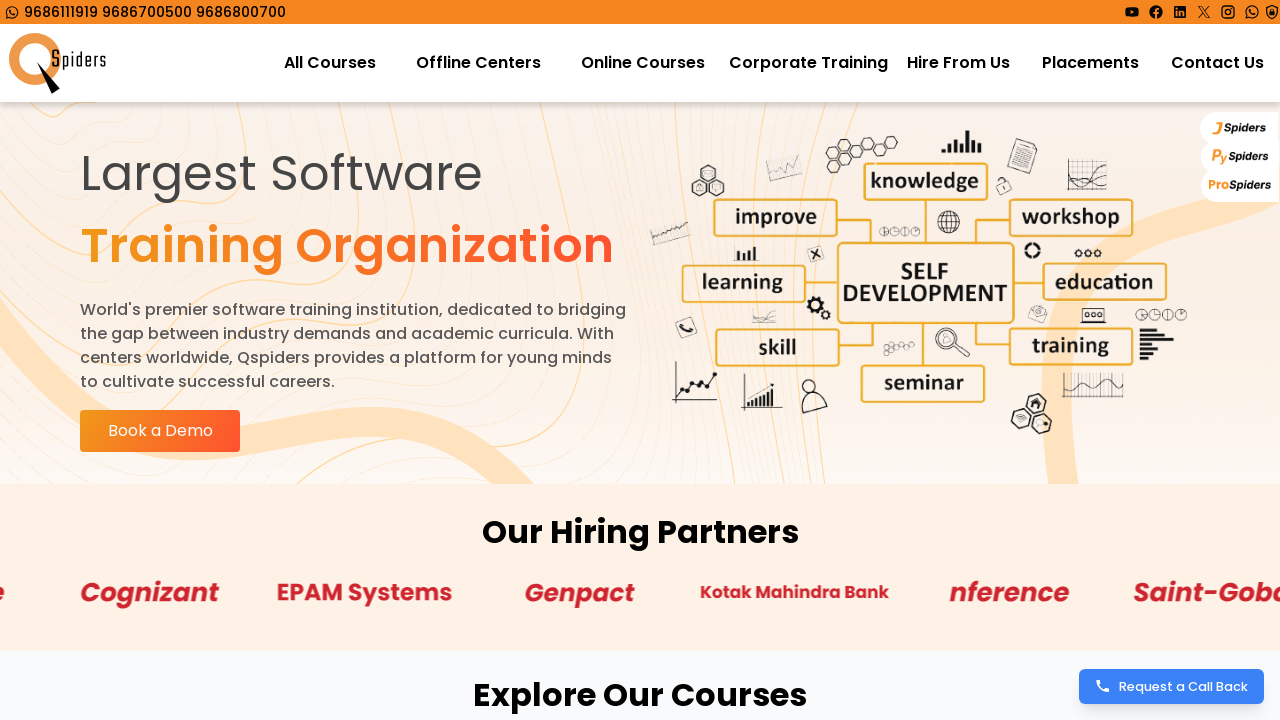

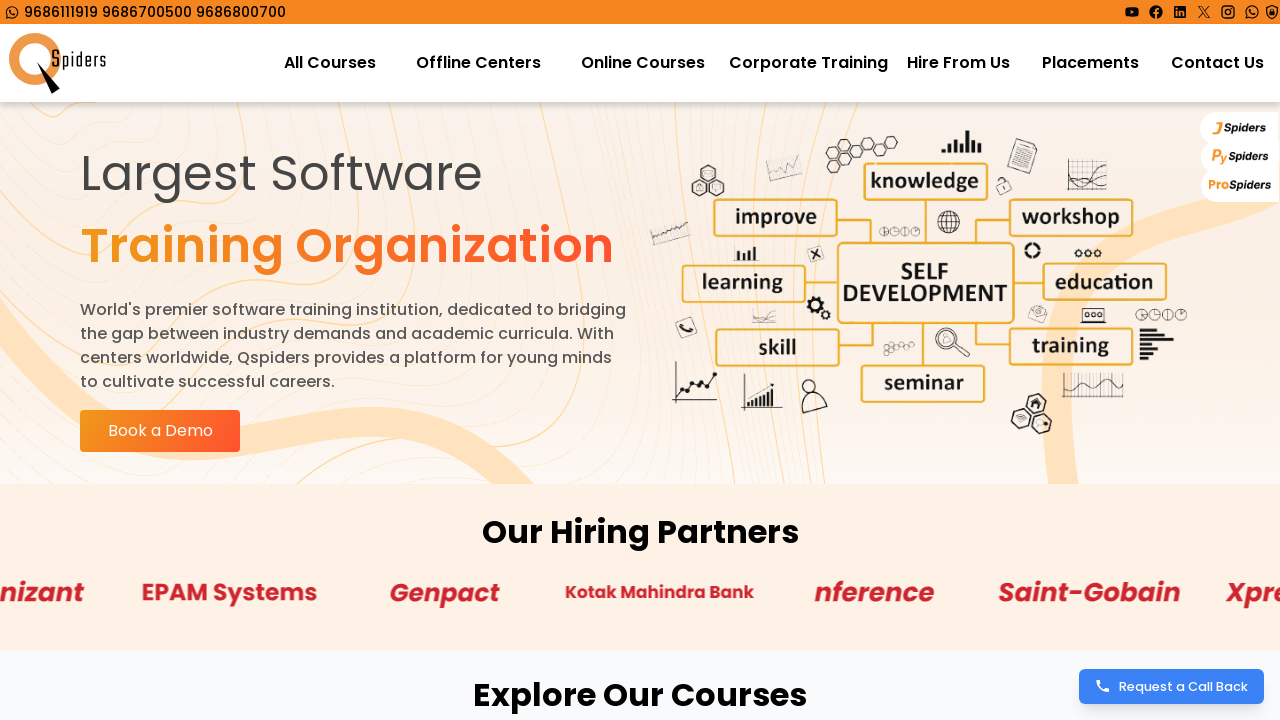